Tests form input functionality by filling in name and age fields on a form and using Tab key to navigate between fields.

Starting URL: https://mdn.github.io/learning-area/tools-testing/cross-browser-testing/accessibility/native-keyboard-accessibility.html

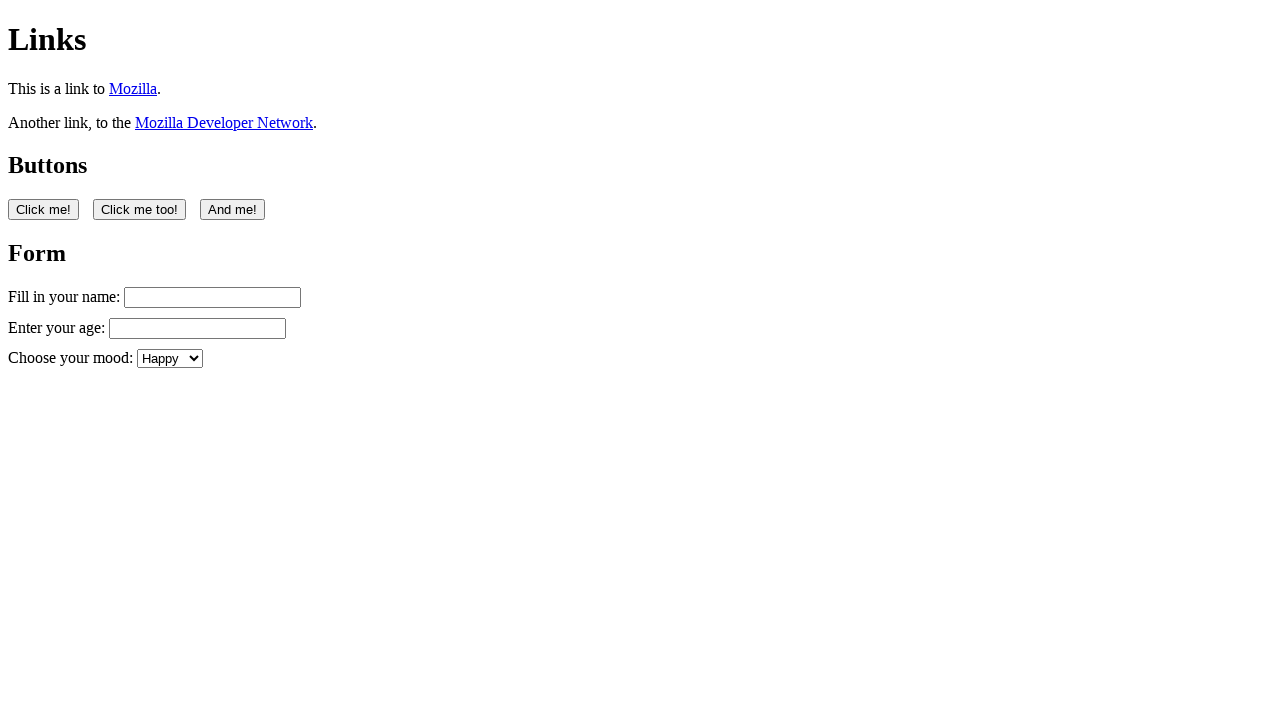

Filled name field with 'Bob Smith' on #name
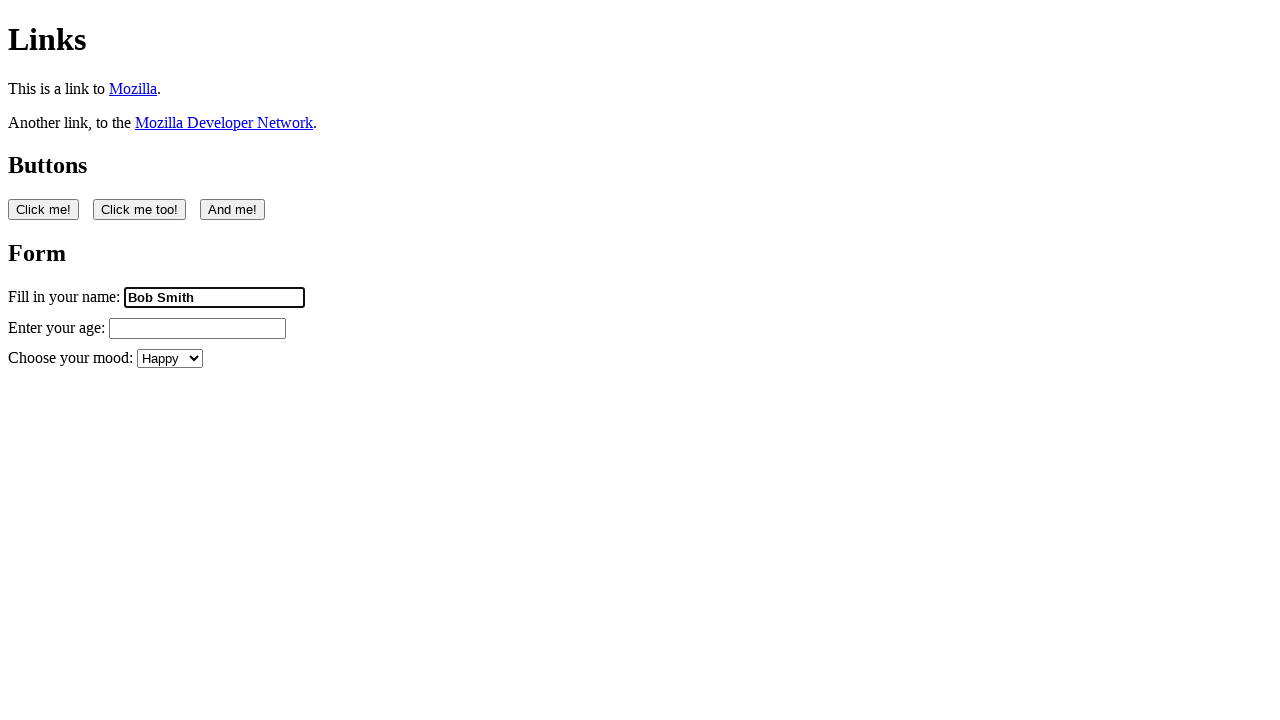

Pressed Tab key to navigate from name field to age field on #name
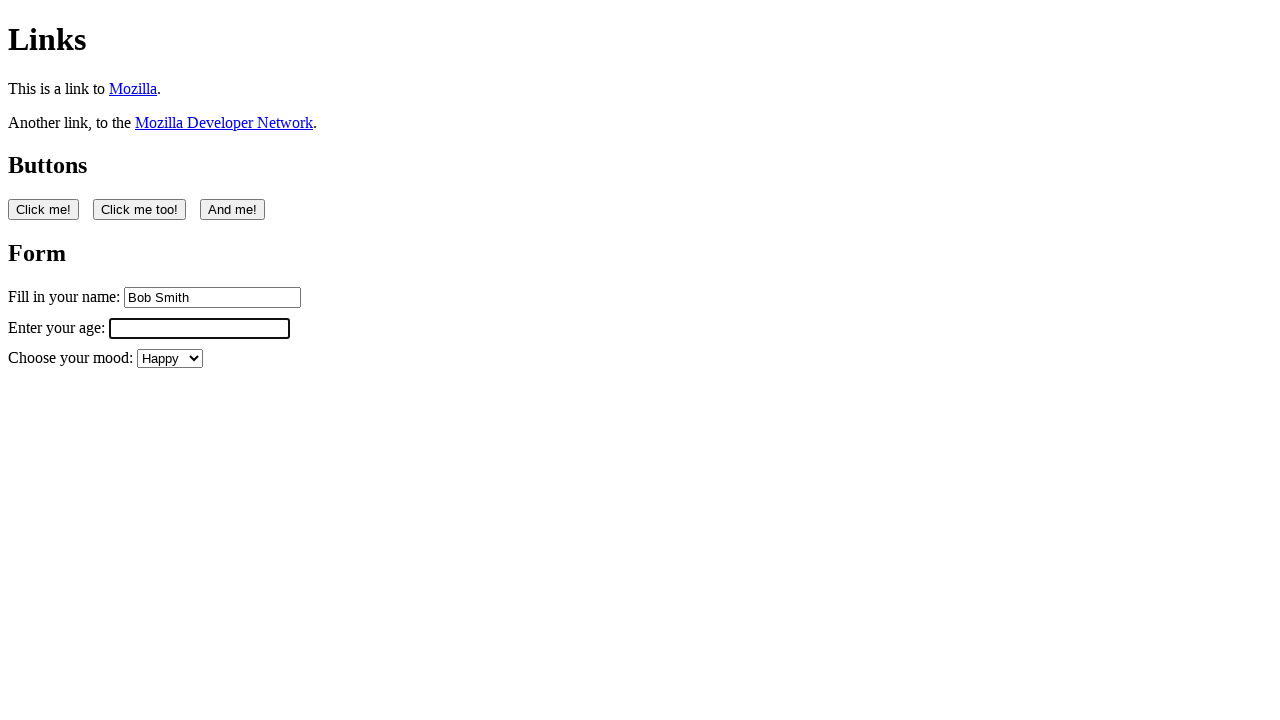

Filled age field with '65' on #age
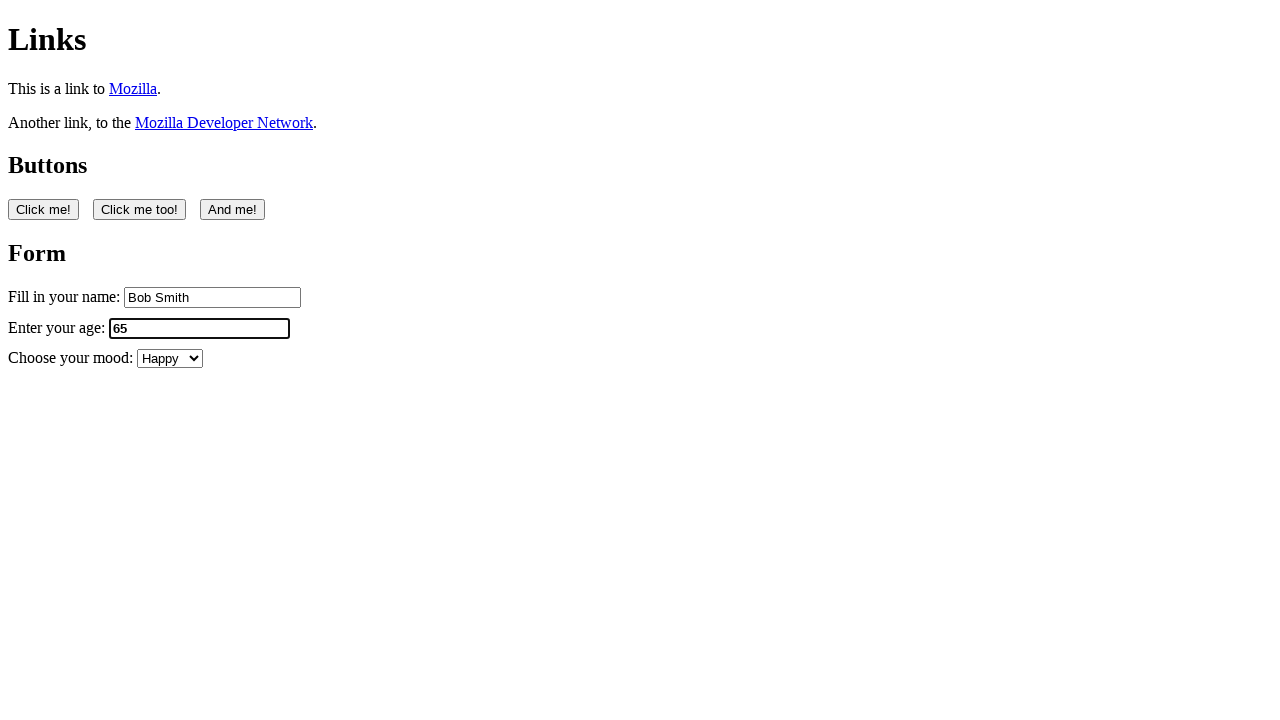

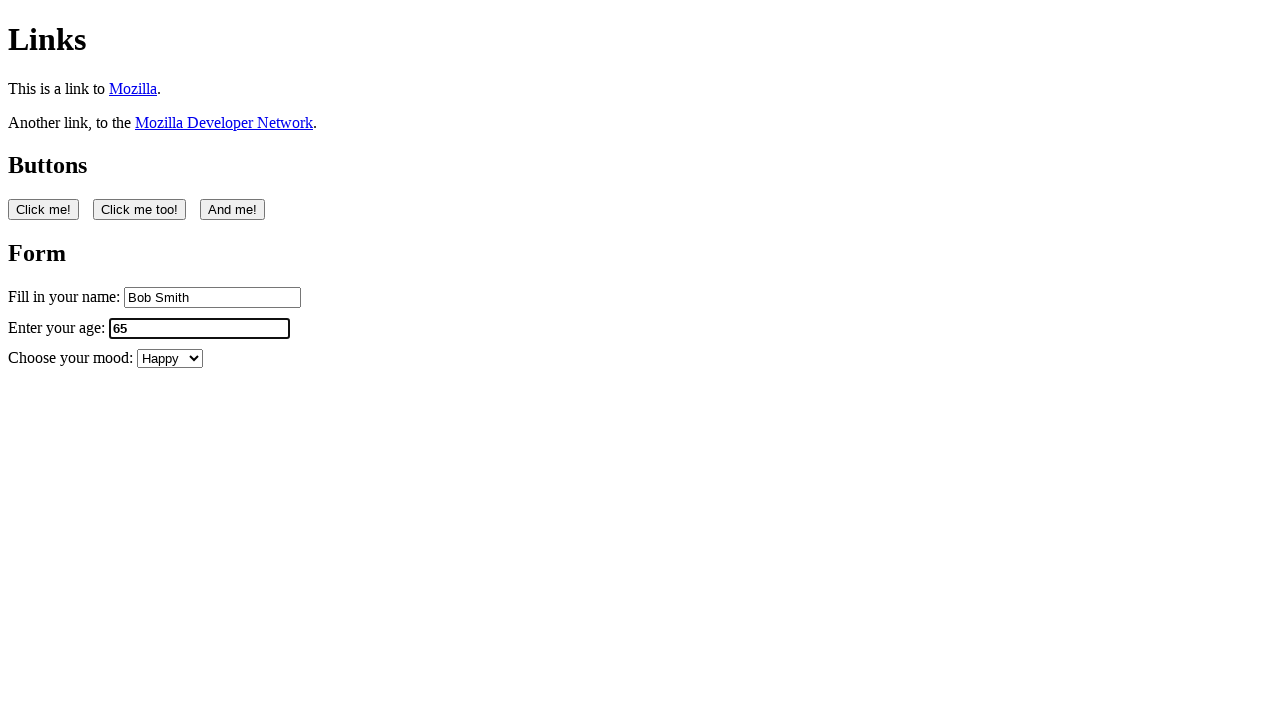